Tests alert handling functionality by clicking a button that triggers an alert and then accepting/dismissing the alert dialog

Starting URL: https://formy-project.herokuapp.com/switch-window

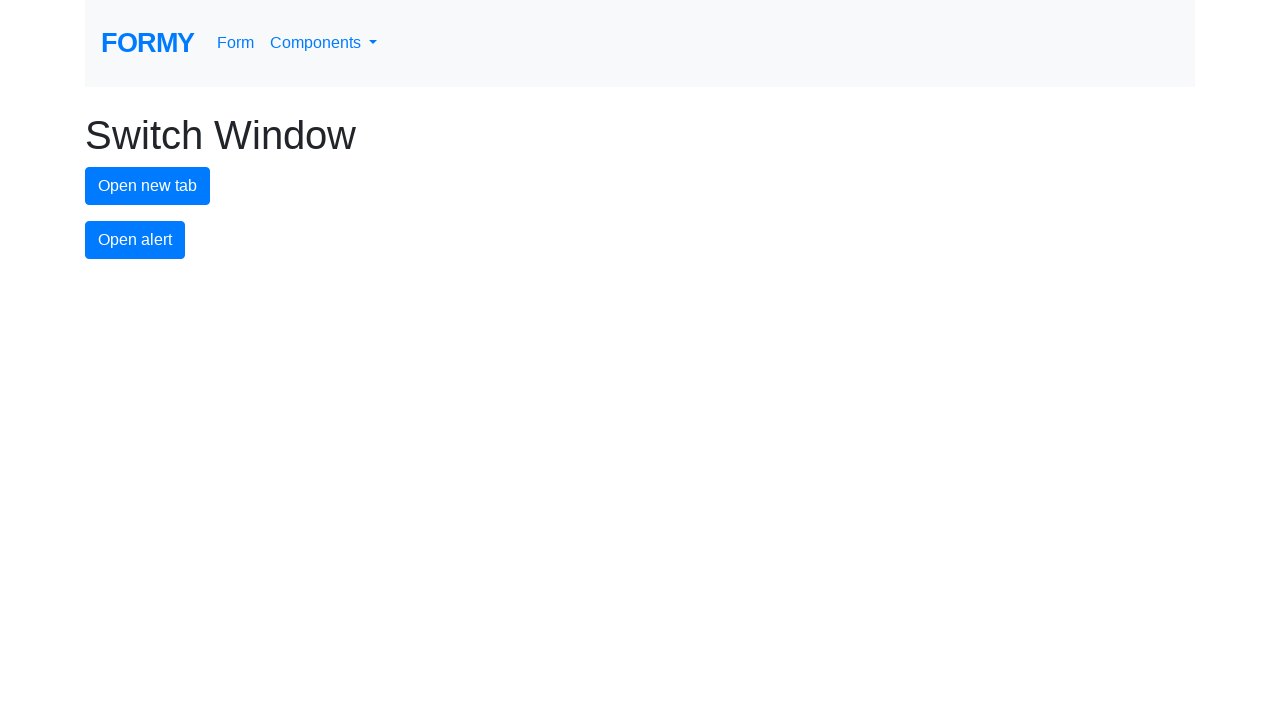

Set up dialog handler to accept alerts
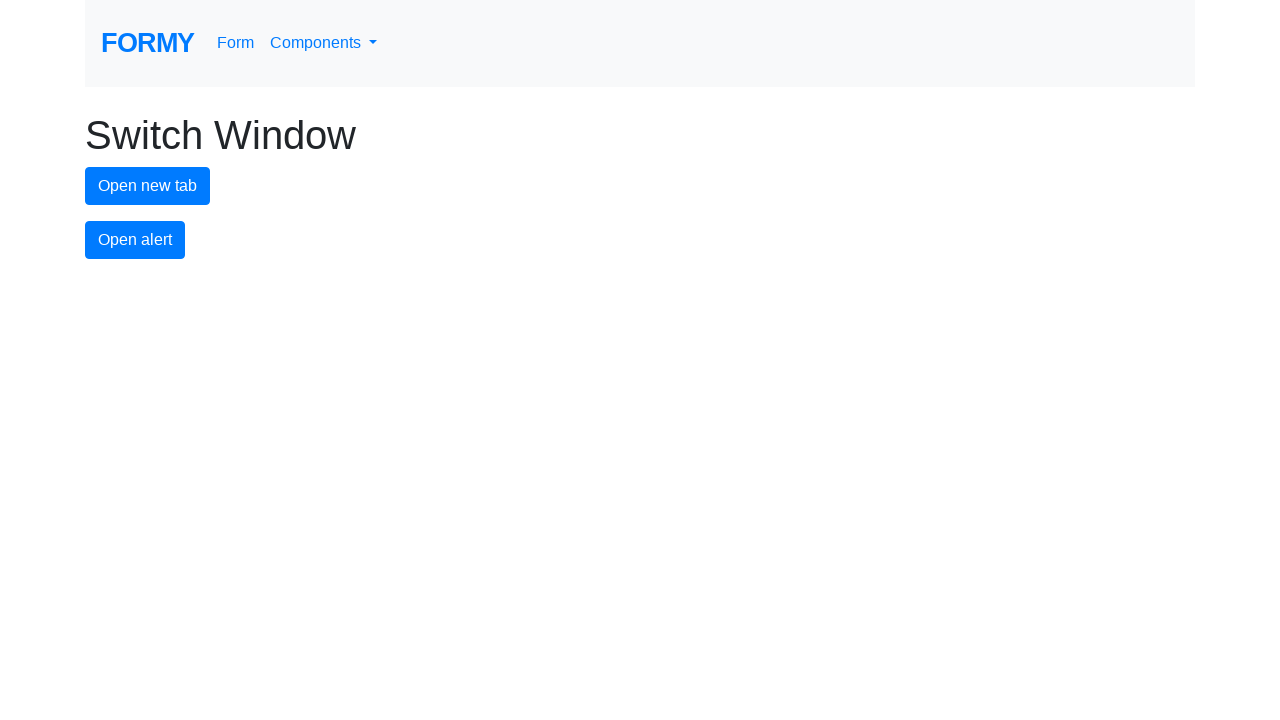

Clicked alert button to trigger alert dialog at (135, 240) on #alert-button
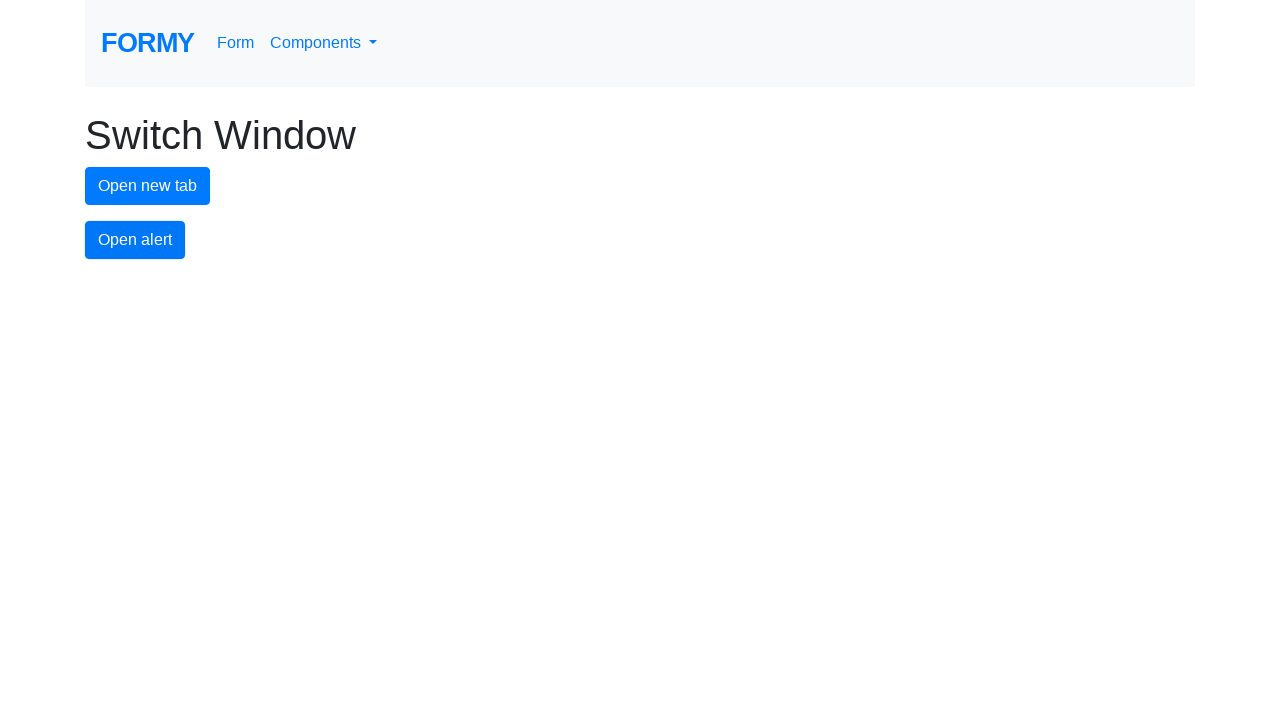

Waited for alert dialog to be handled
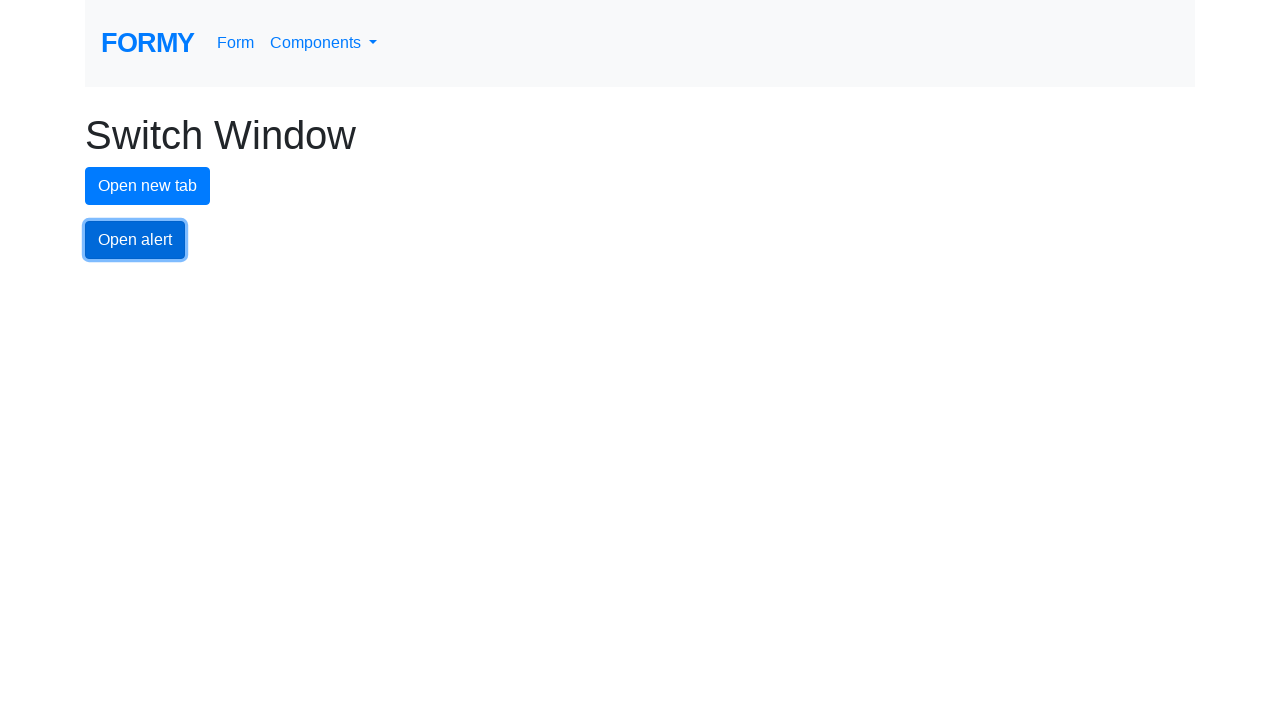

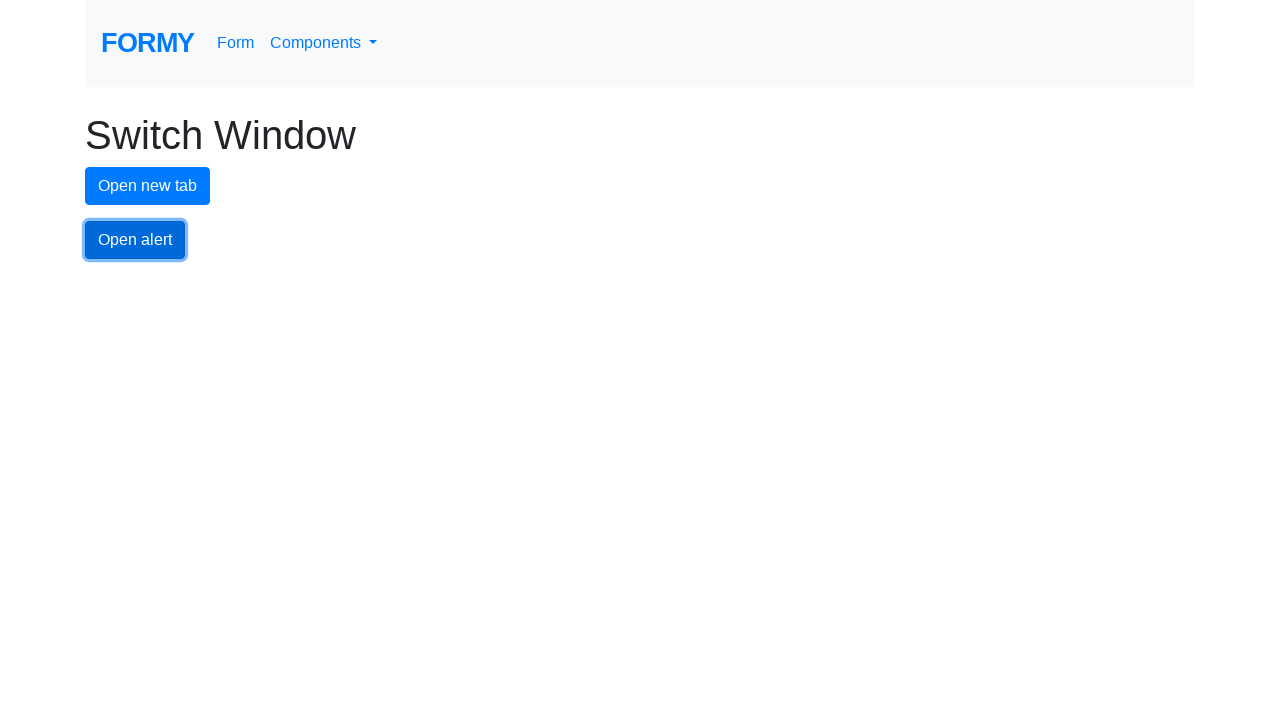